Tests jQuery UI slider functionality by dragging the slider handle to a new position

Starting URL: https://jqueryui.com/slider/

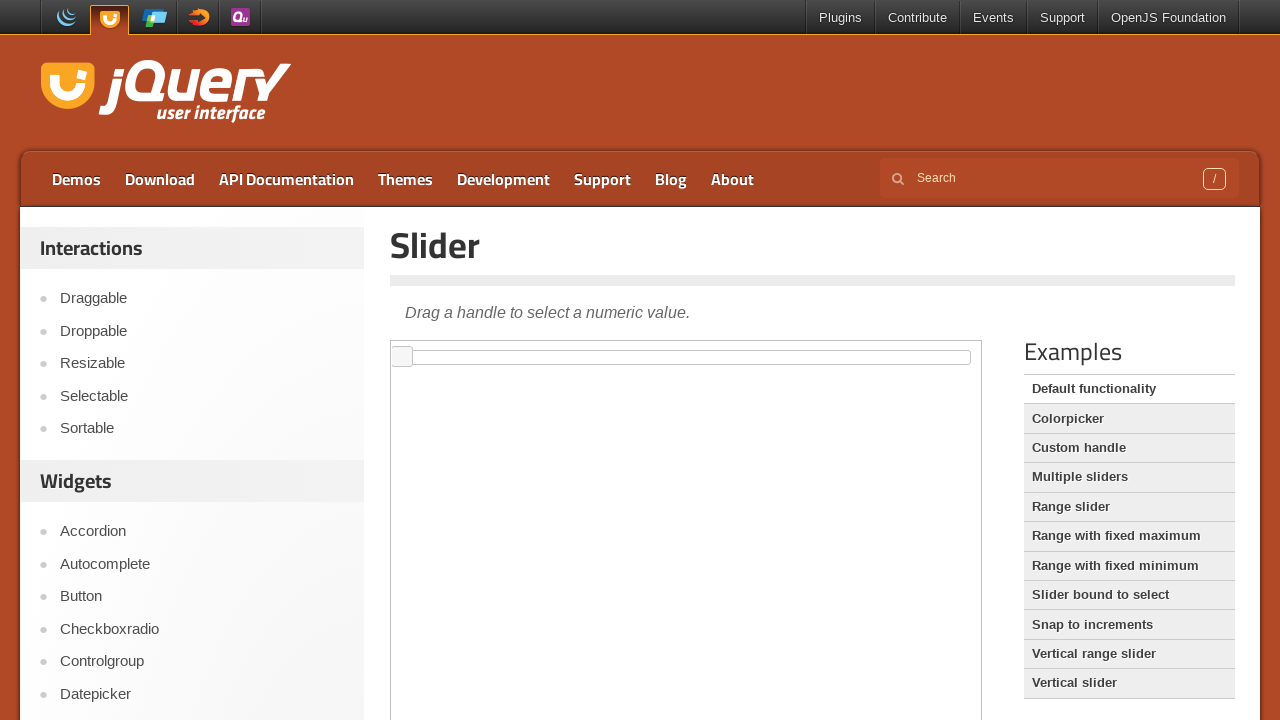

Navigated to jQuery UI slider demo page
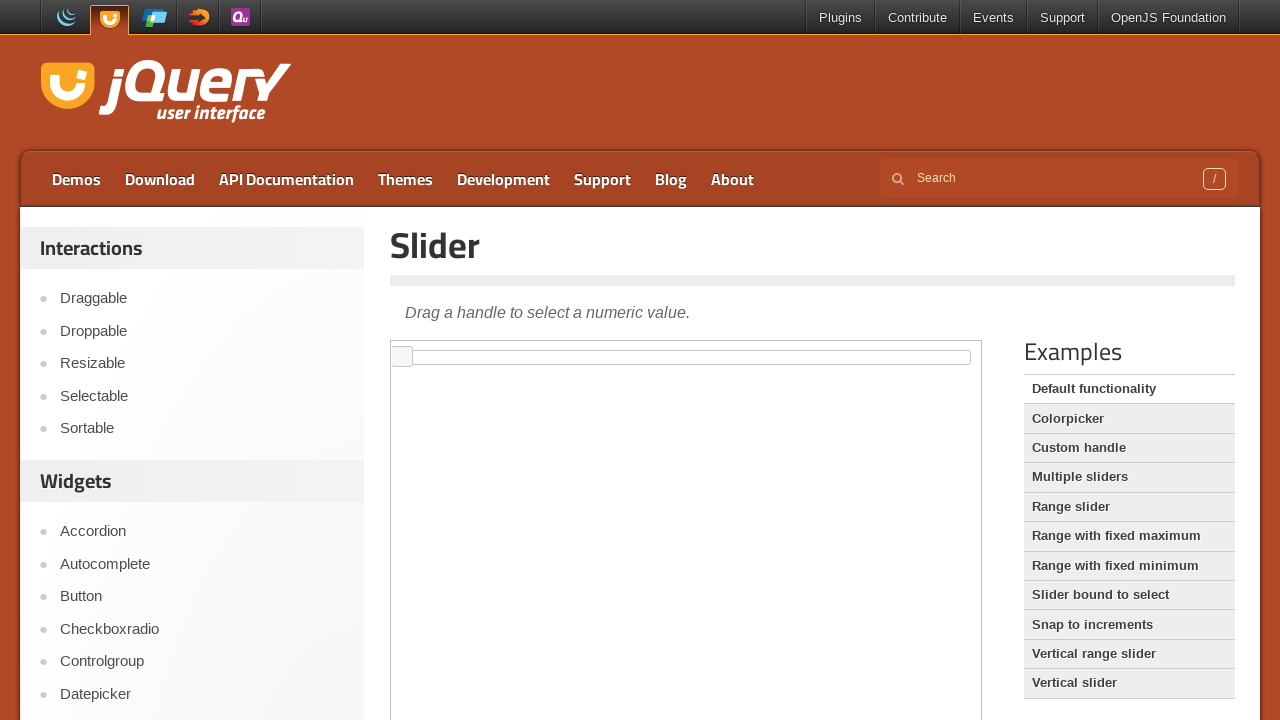

Located the iframe containing the slider
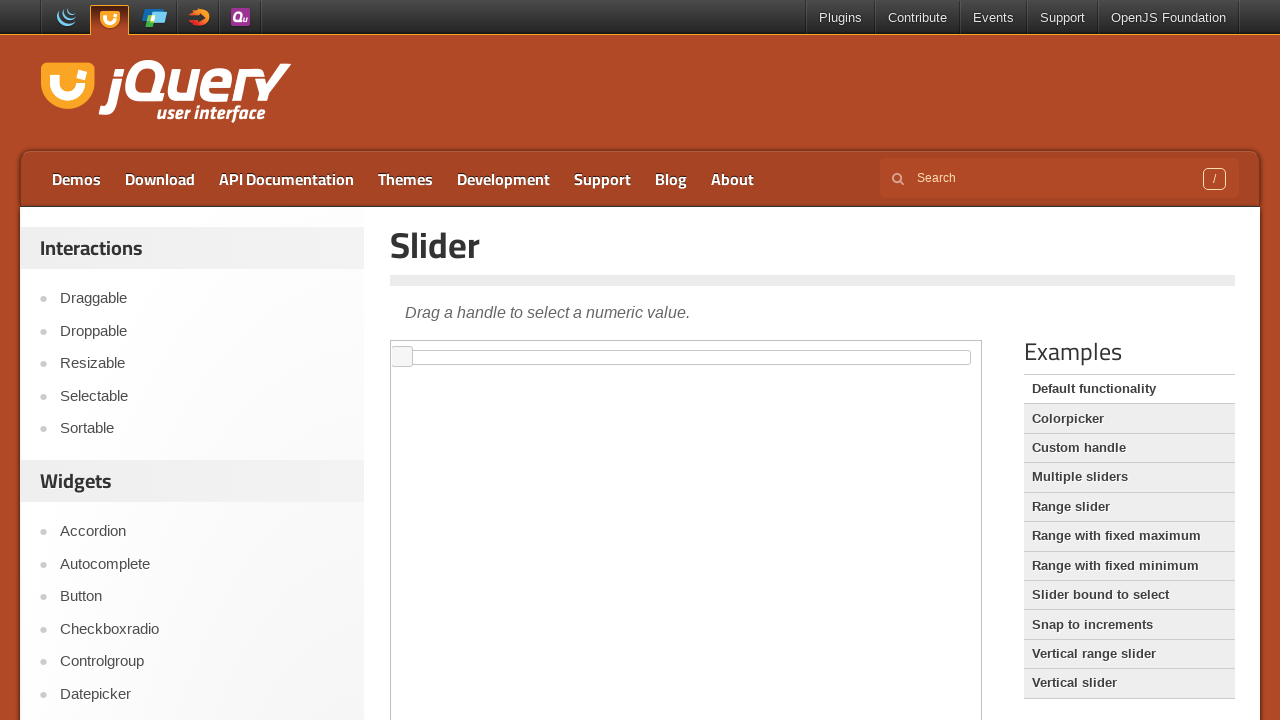

Located the slider handle element
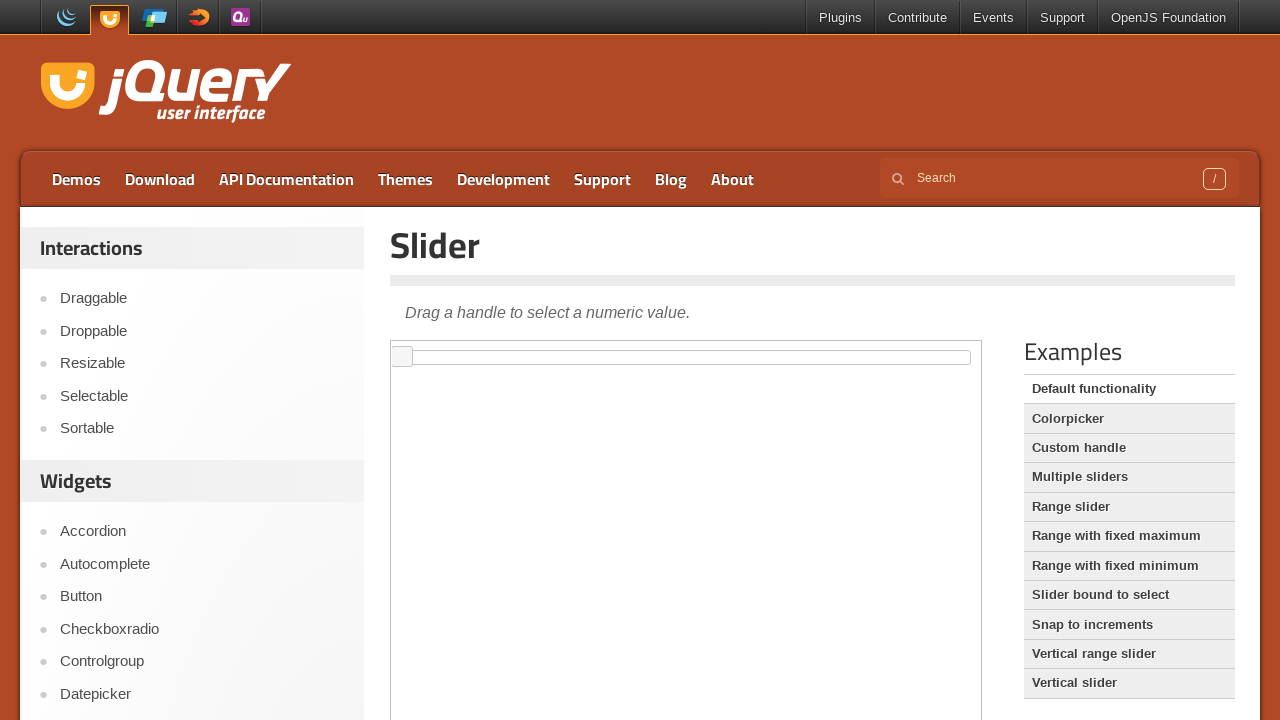

Dragged slider handle 500 pixels to the right at (893, 347)
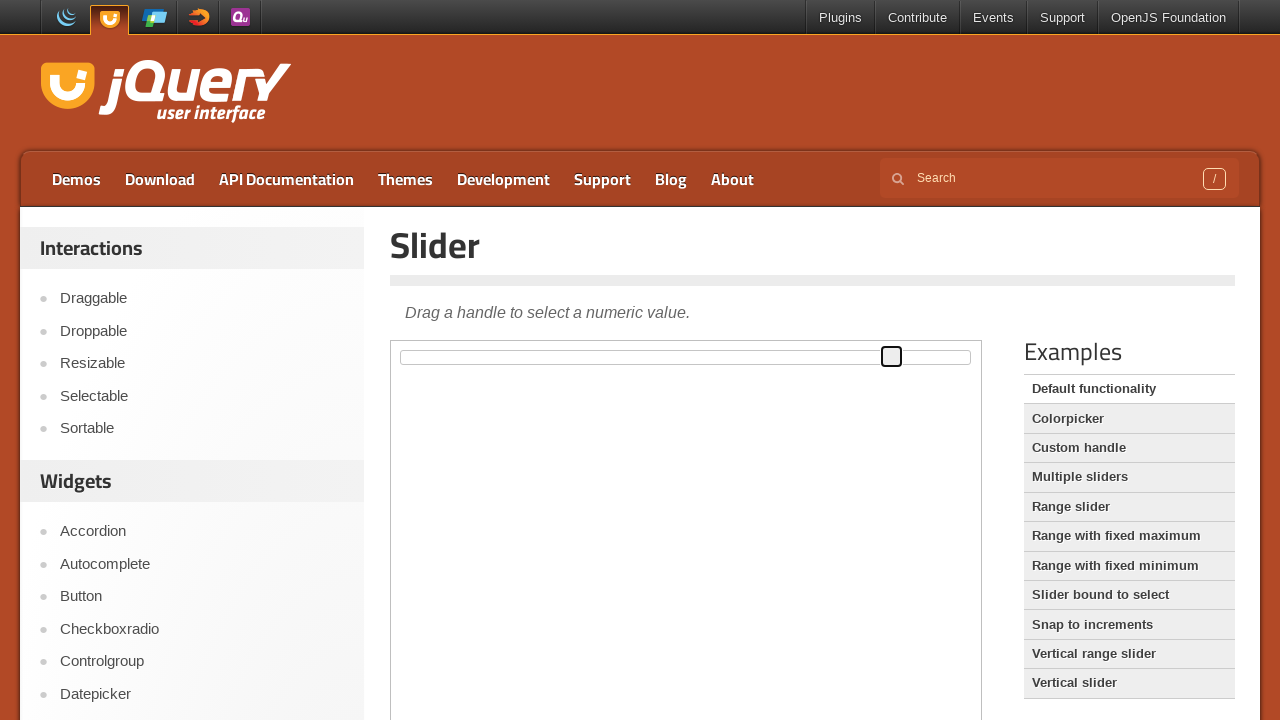

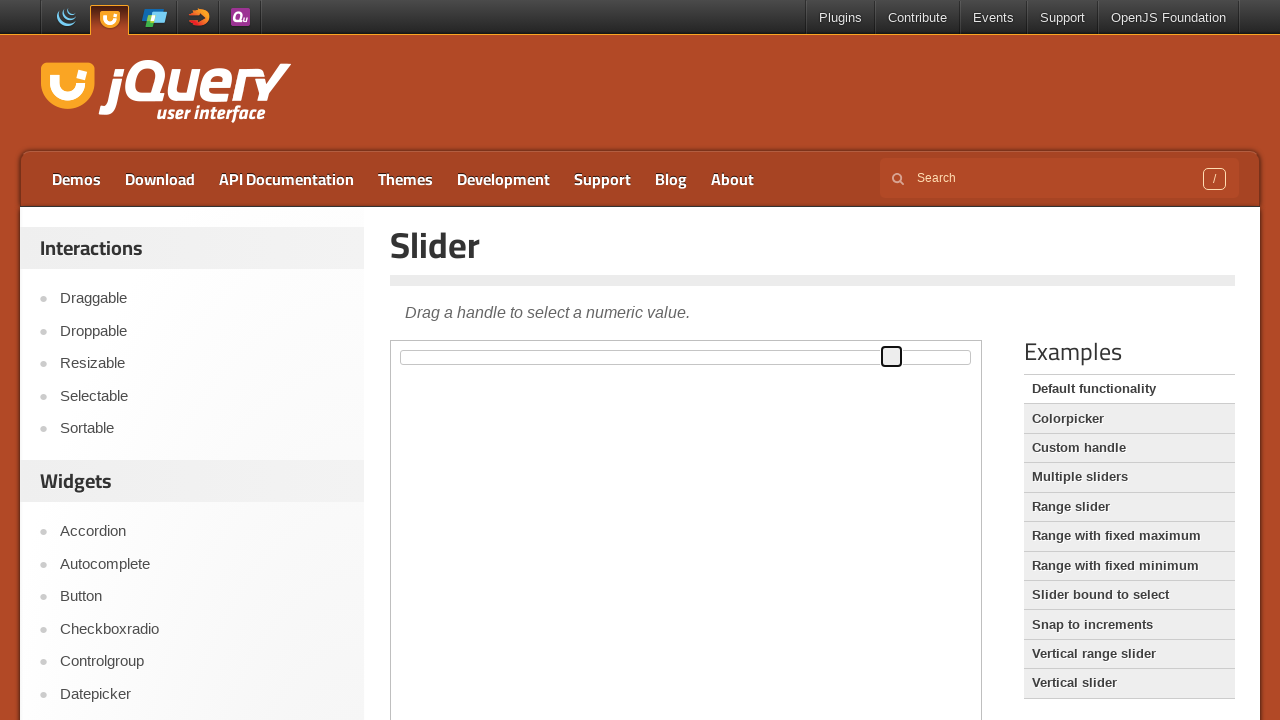